Tests text input field by clearing and entering new text

Starting URL: https://omayo.blogspot.in/

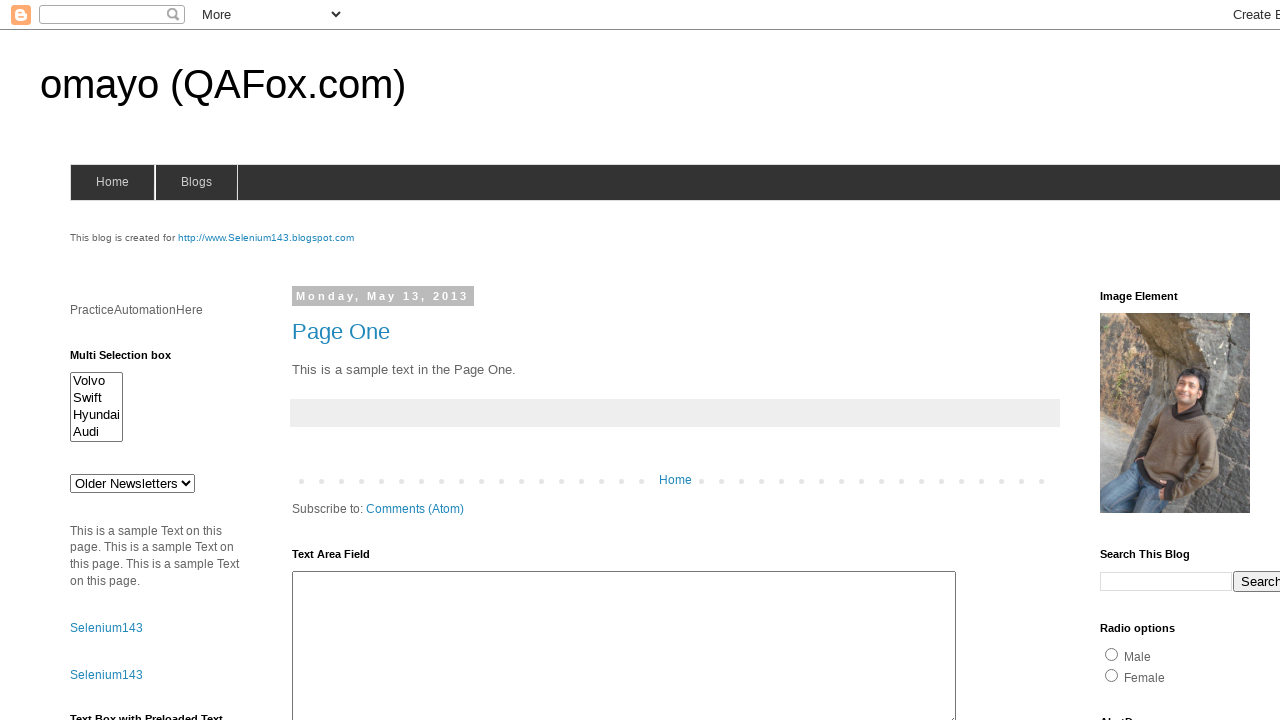

Cleared textbox1 input field on input#textbox1
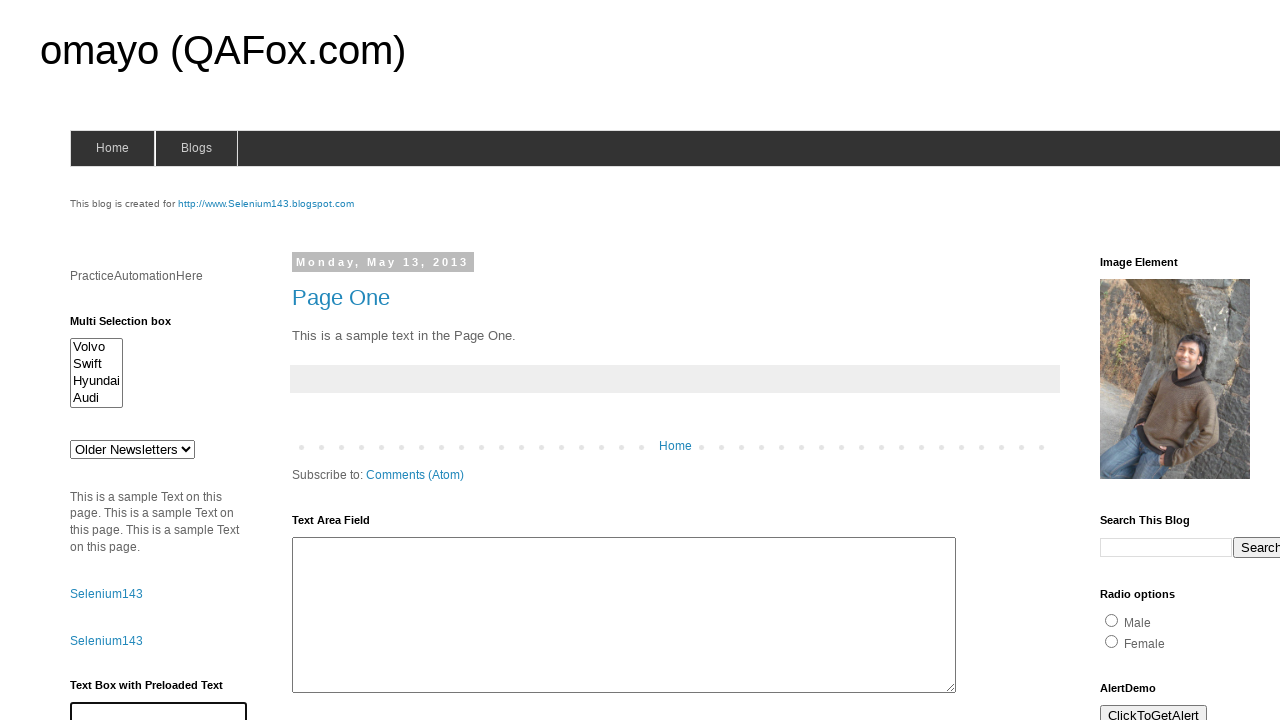

Entered 'Hello world' into textbox1 input field on input#textbox1
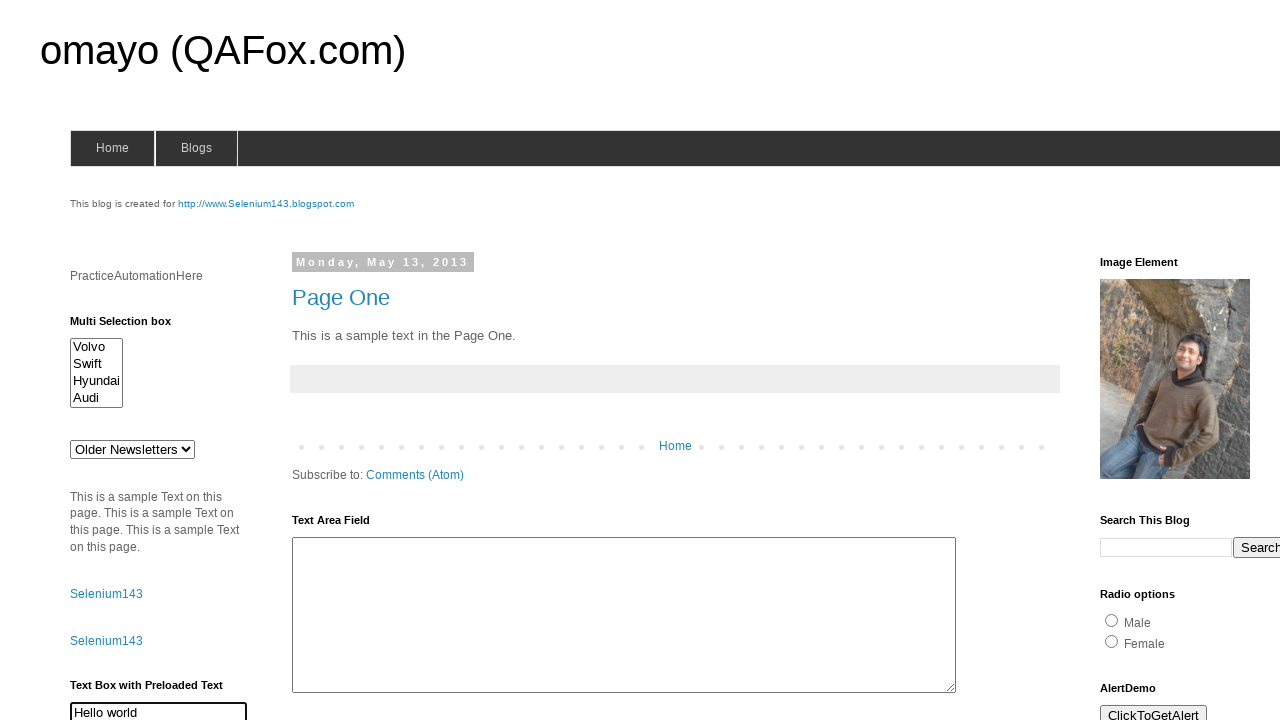

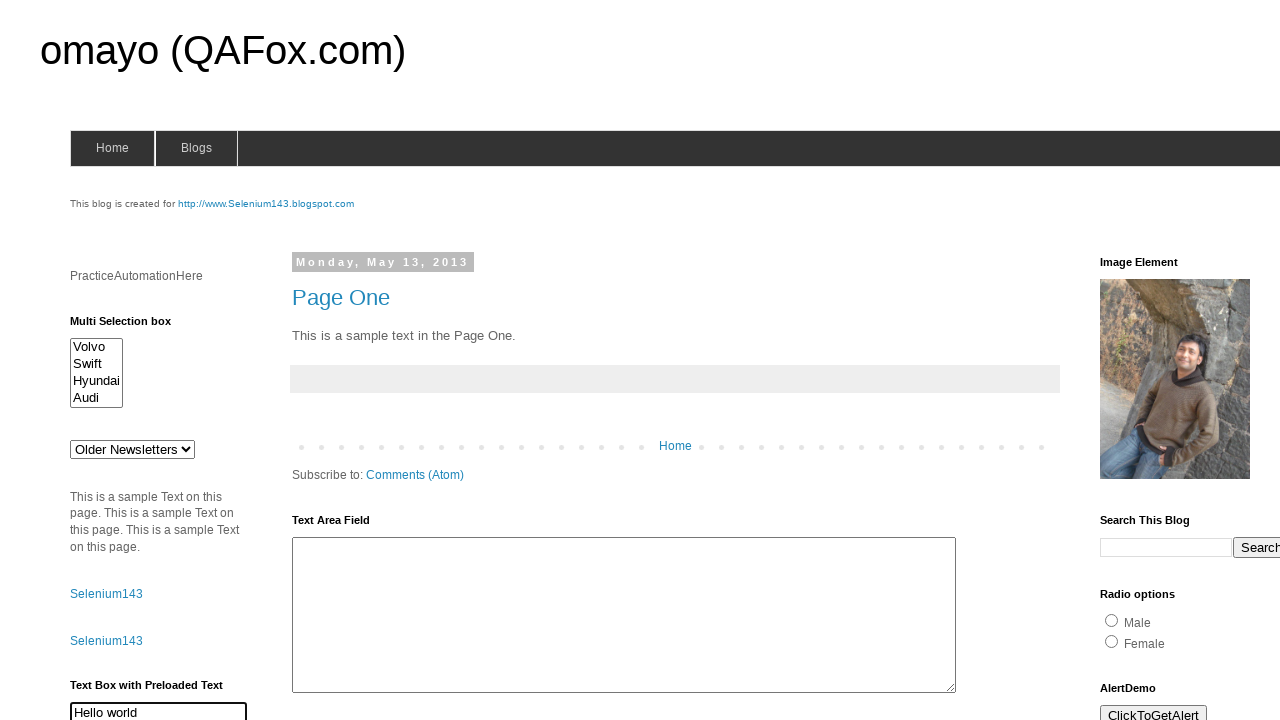